Tests that Clear completed button is hidden when there are no completed items

Starting URL: https://demo.playwright.dev/todomvc

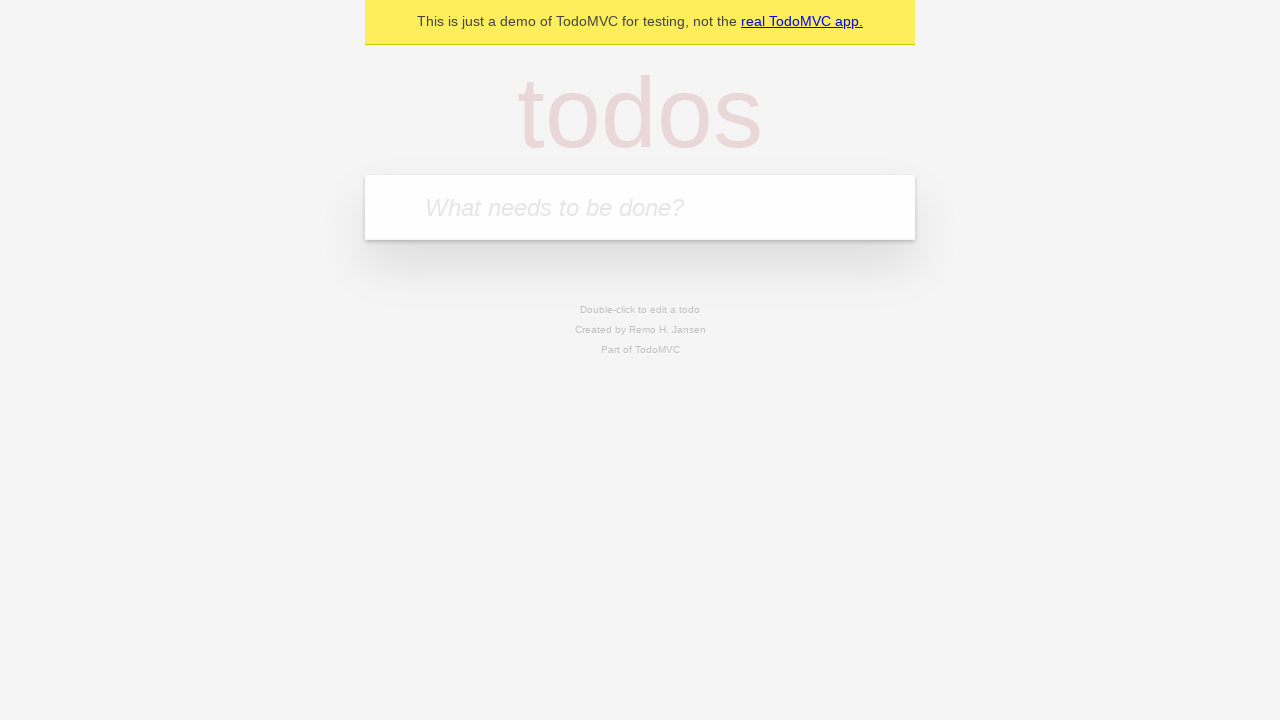

Filled todo input with 'buy some cheese' on internal:attr=[placeholder="What needs to be done?"i]
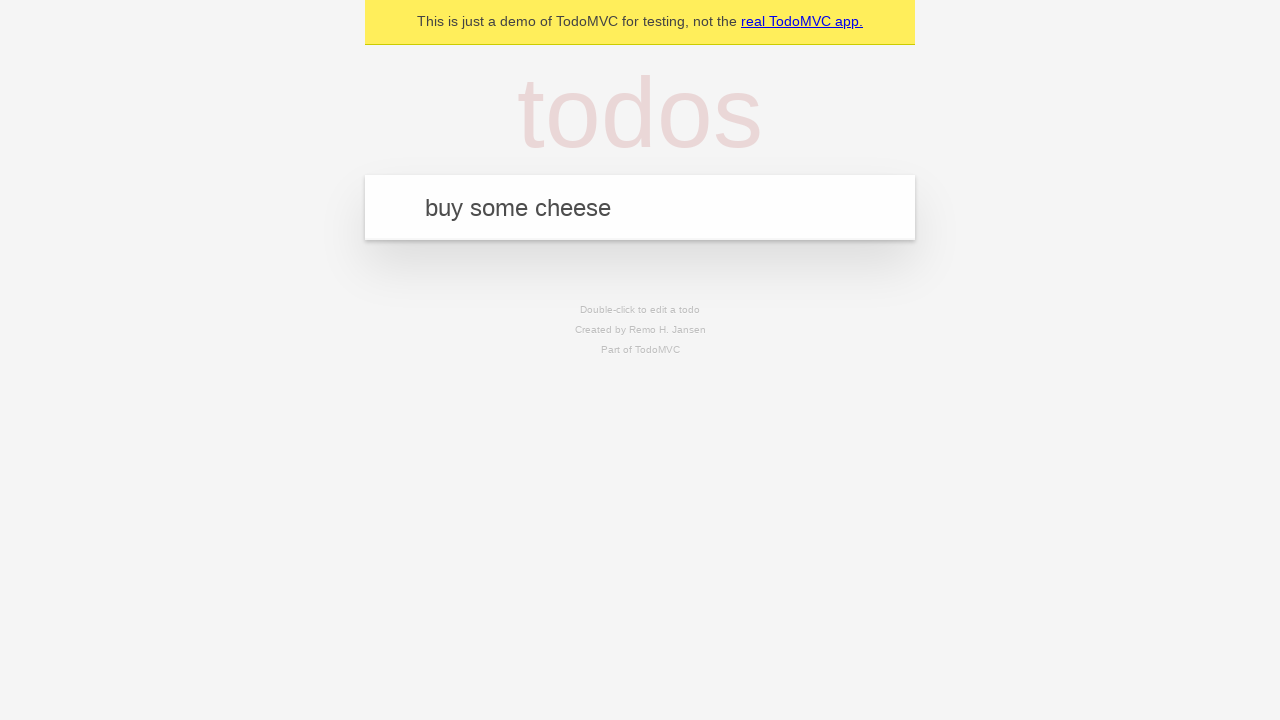

Pressed Enter to add first todo on internal:attr=[placeholder="What needs to be done?"i]
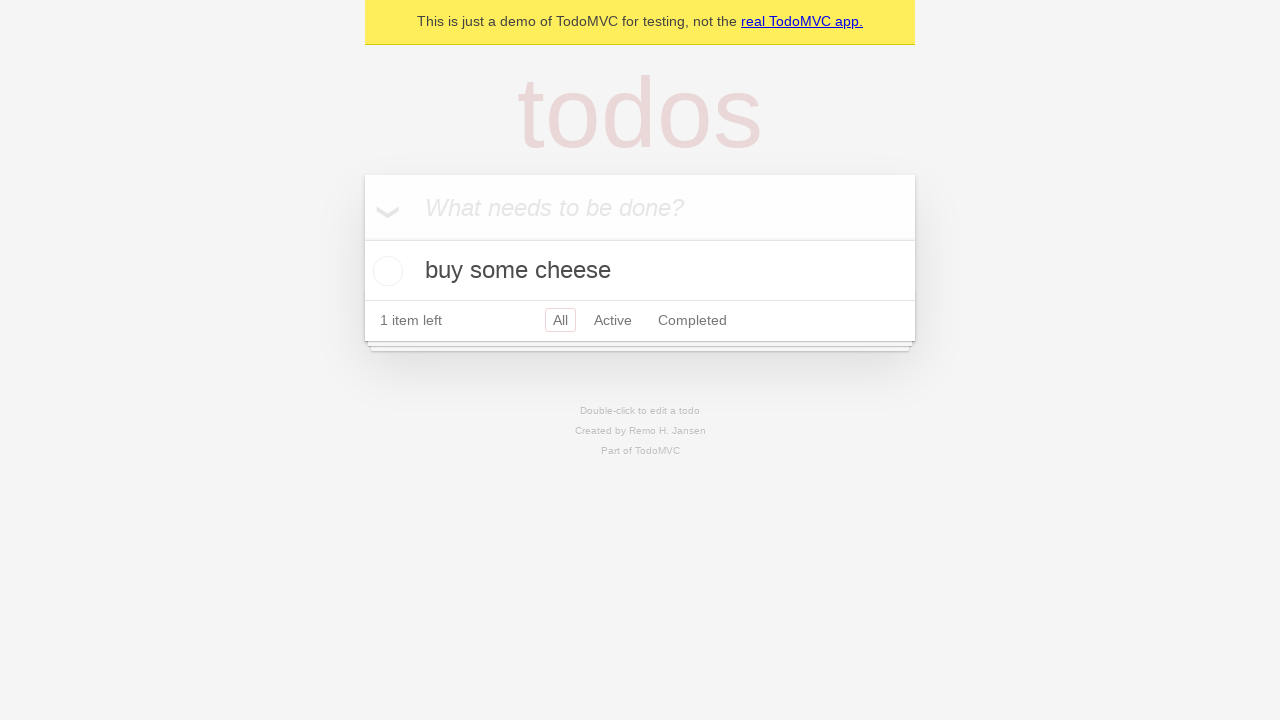

Filled todo input with 'feed the cat' on internal:attr=[placeholder="What needs to be done?"i]
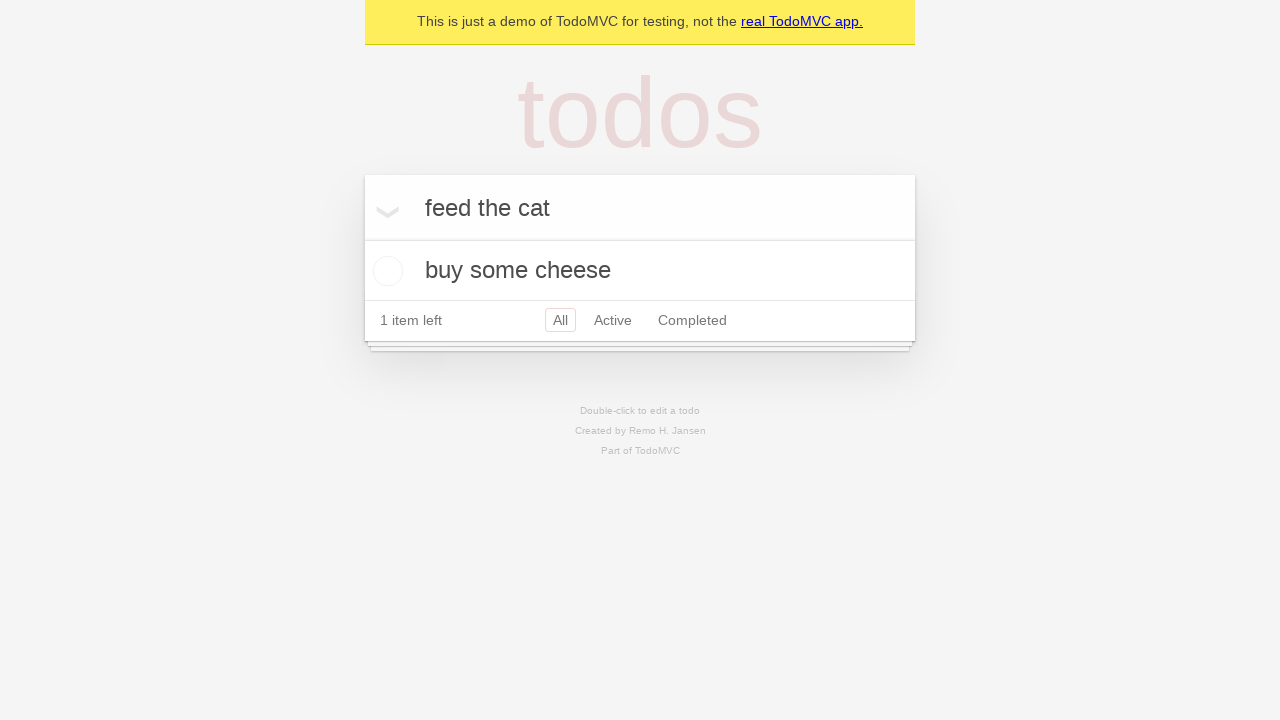

Pressed Enter to add second todo on internal:attr=[placeholder="What needs to be done?"i]
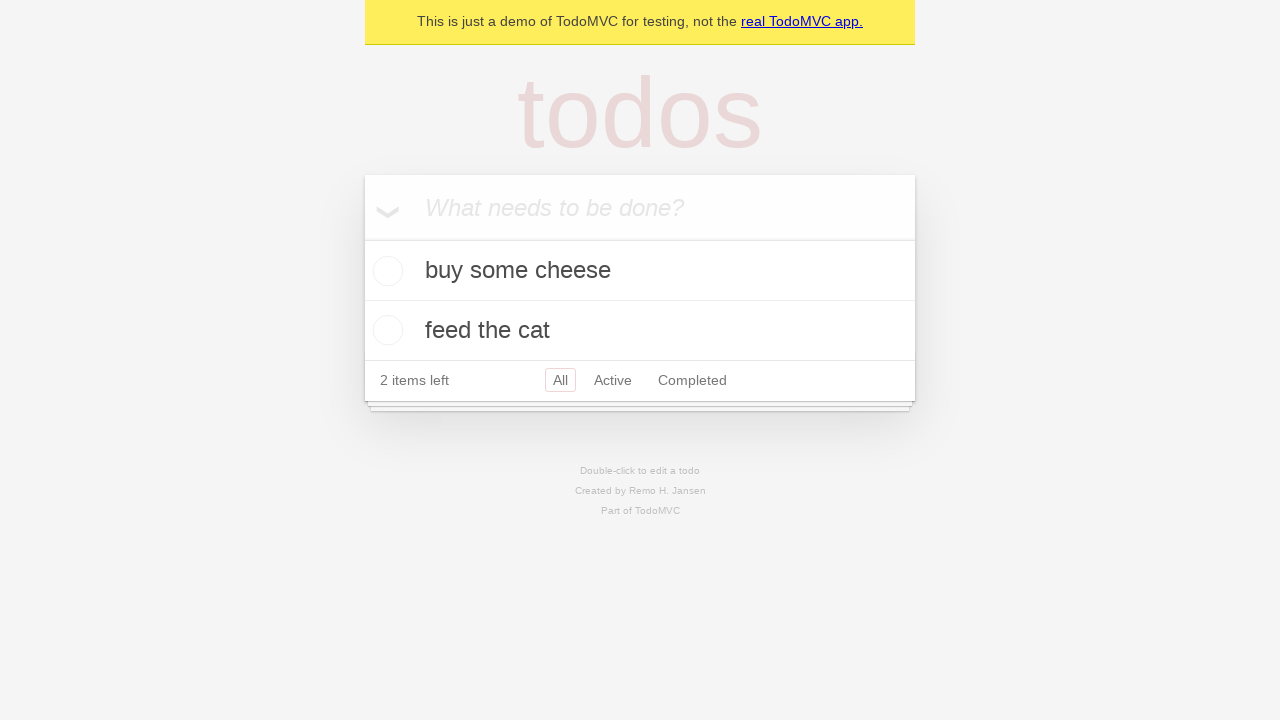

Filled todo input with 'book a doctors appointment' on internal:attr=[placeholder="What needs to be done?"i]
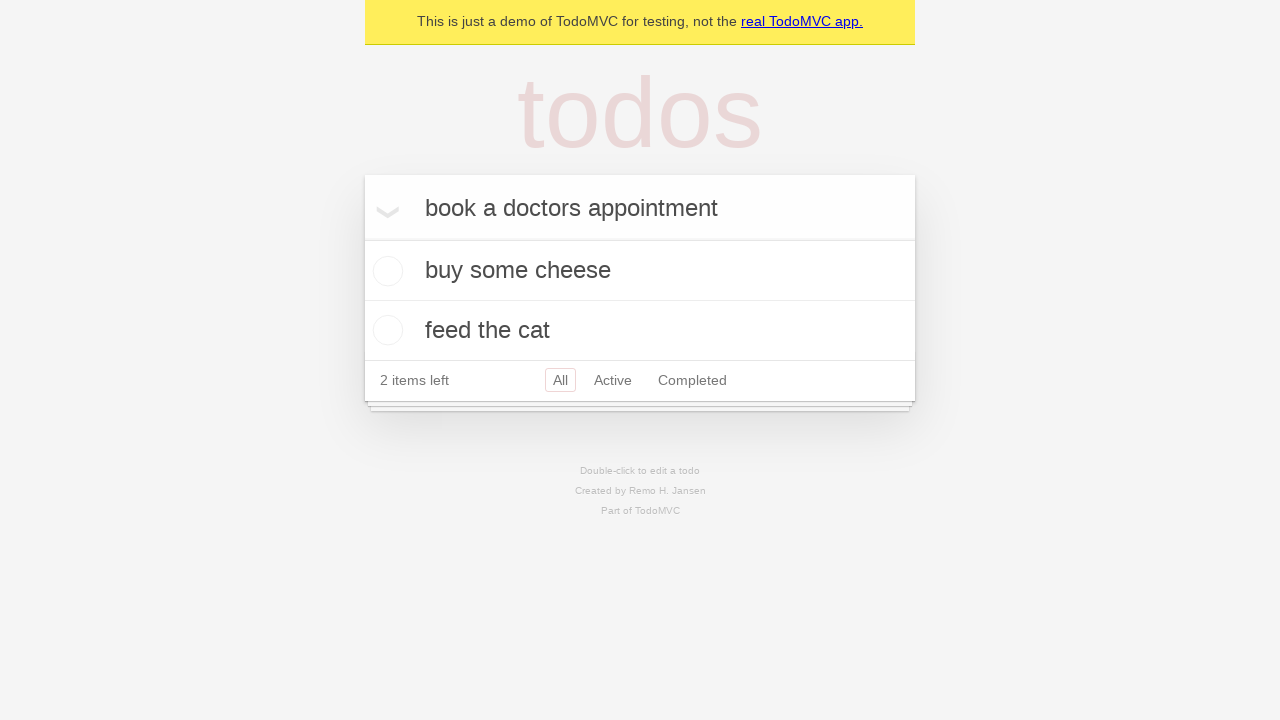

Pressed Enter to add third todo on internal:attr=[placeholder="What needs to be done?"i]
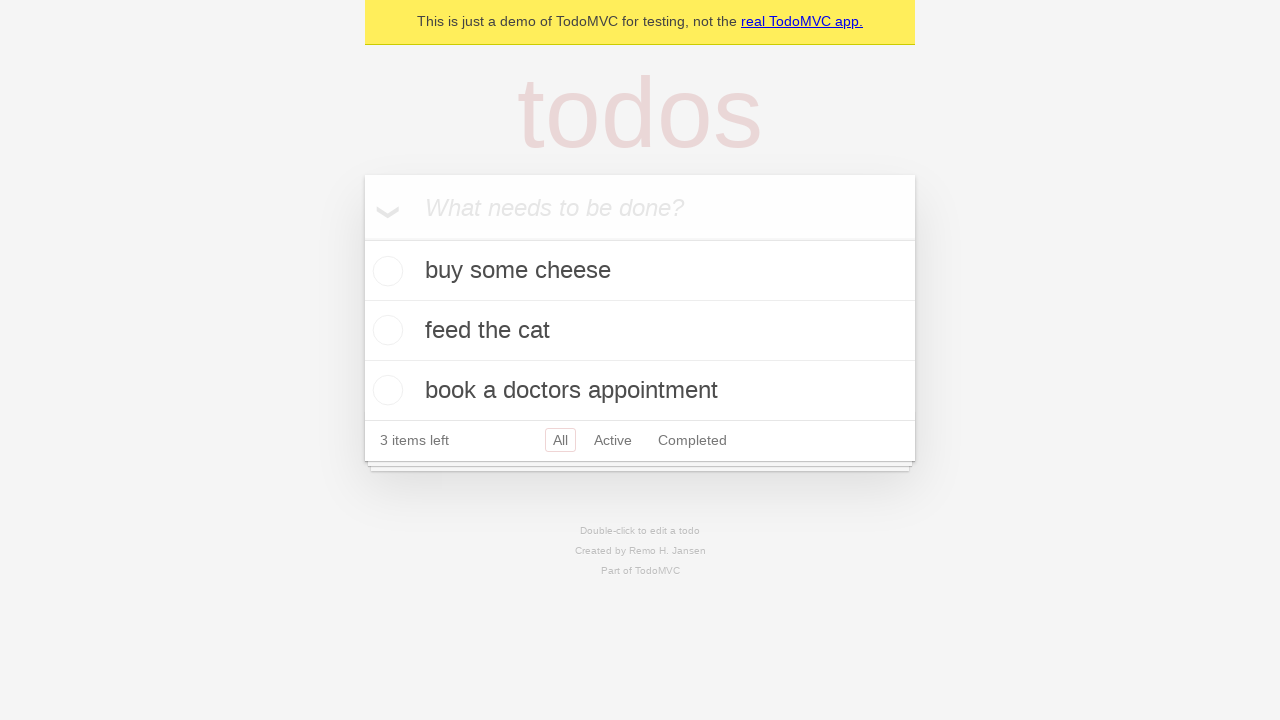

Checked the first todo item as completed at (385, 271) on .todo-list li .toggle >> nth=0
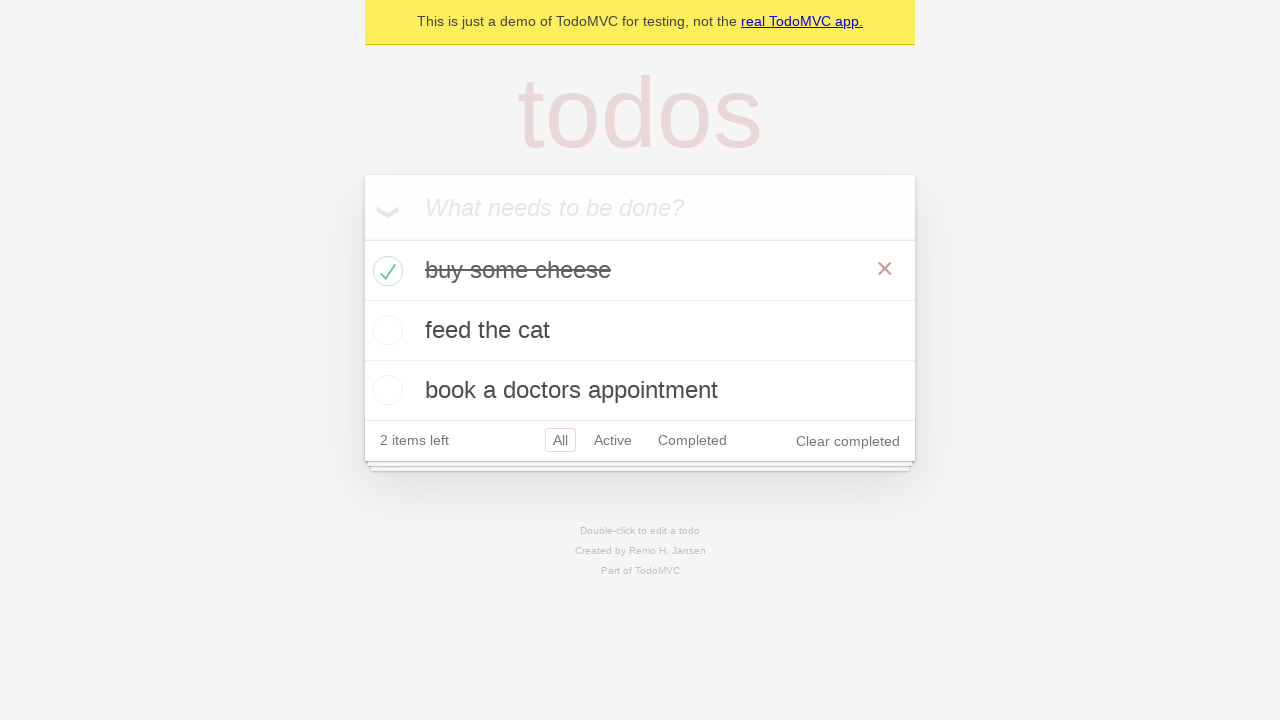

Clicked 'Clear completed' button to remove completed item at (848, 441) on internal:role=button[name="Clear completed"i]
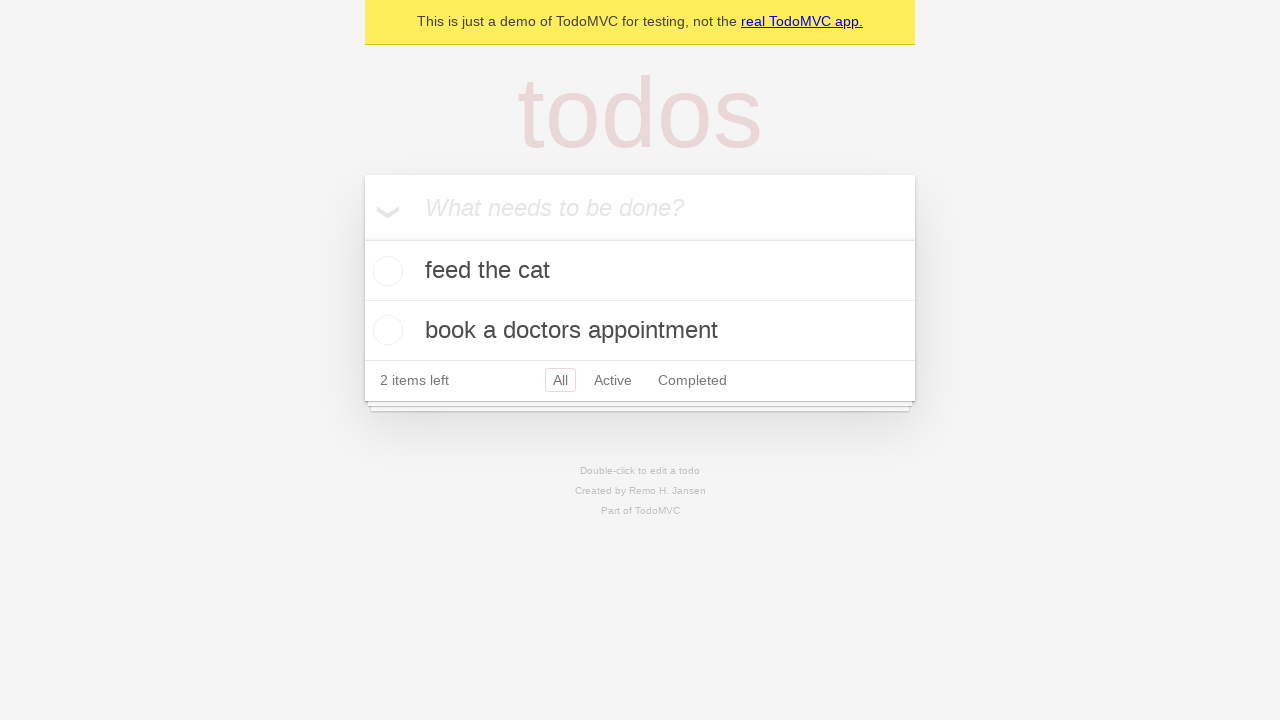

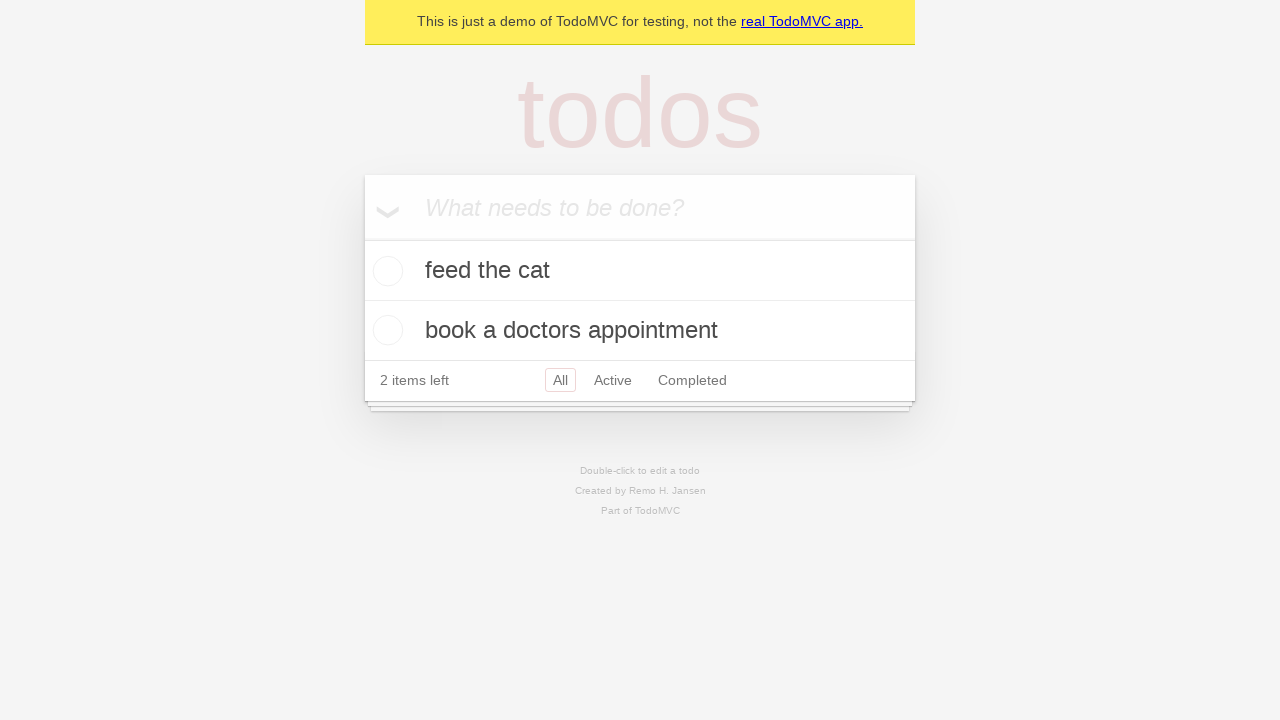